Tests the Ronald McDonald House Charities link by scrolling to it and clicking it, then scrolling through the charity page

Starting URL: https://www.mcdonalds.com/us/en-us/community.html

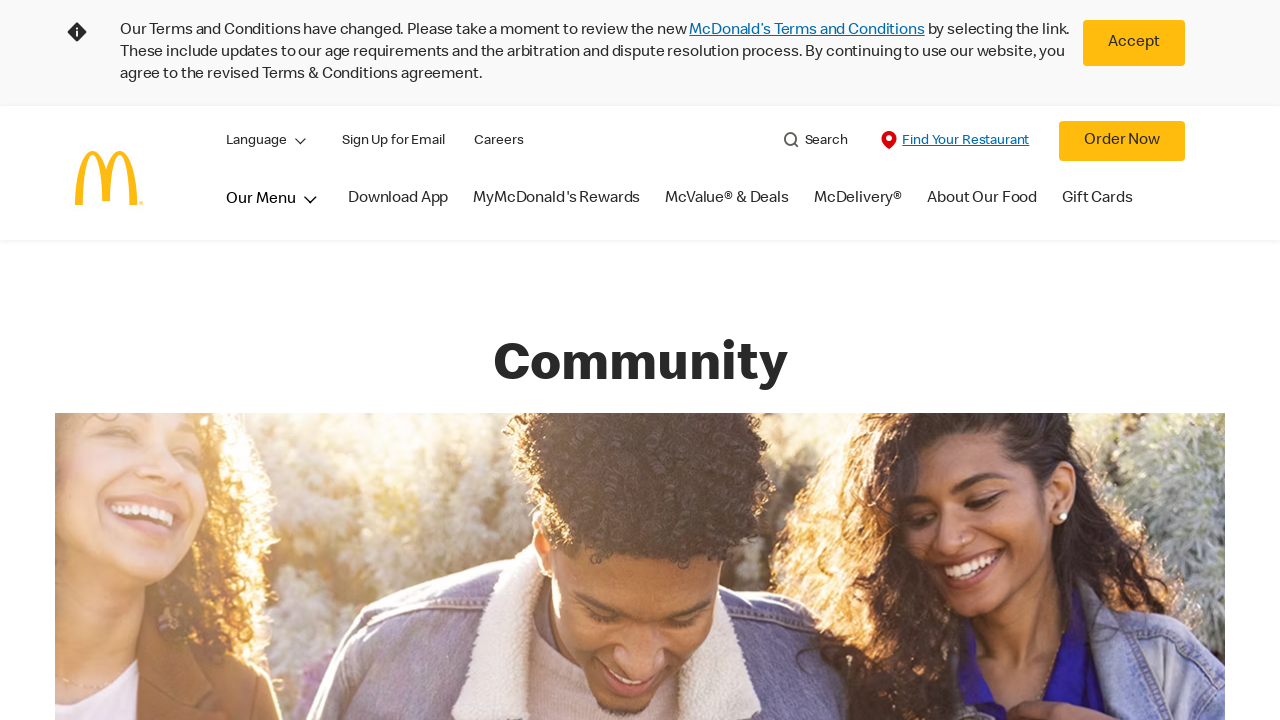

Scrolled down 1500 pixels to view charity links
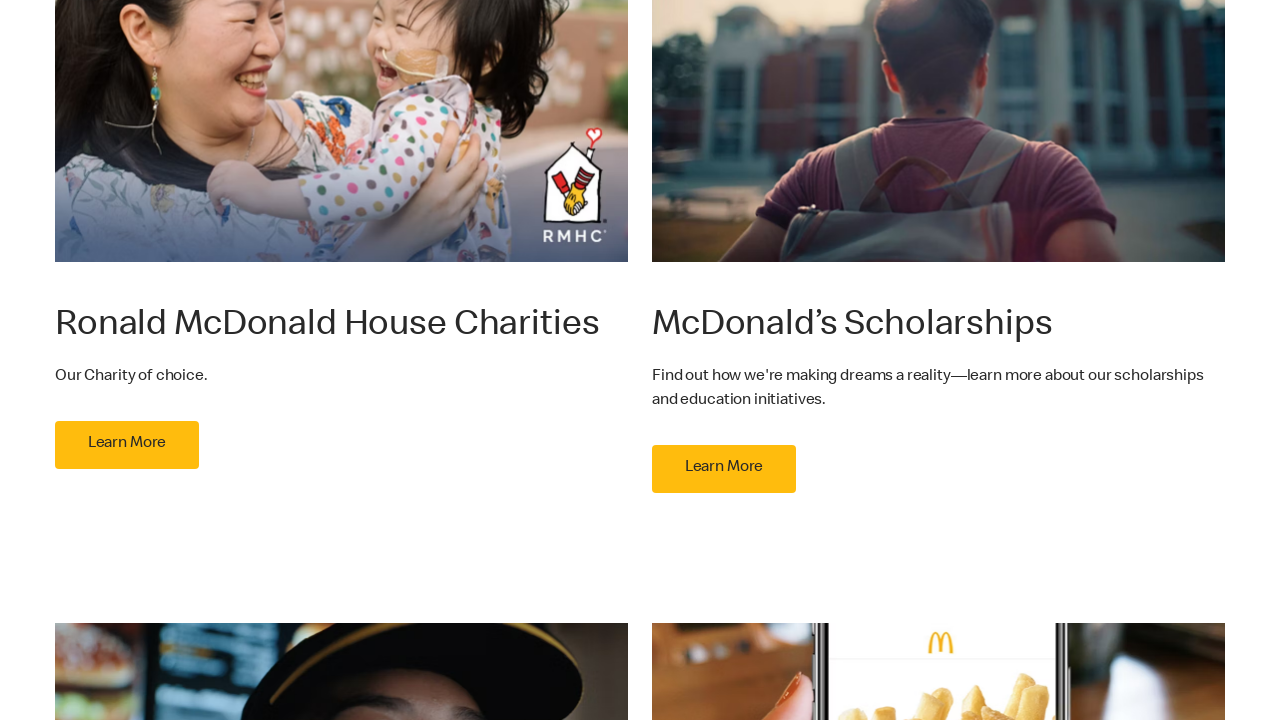

Waited 1500ms for page content to stabilize
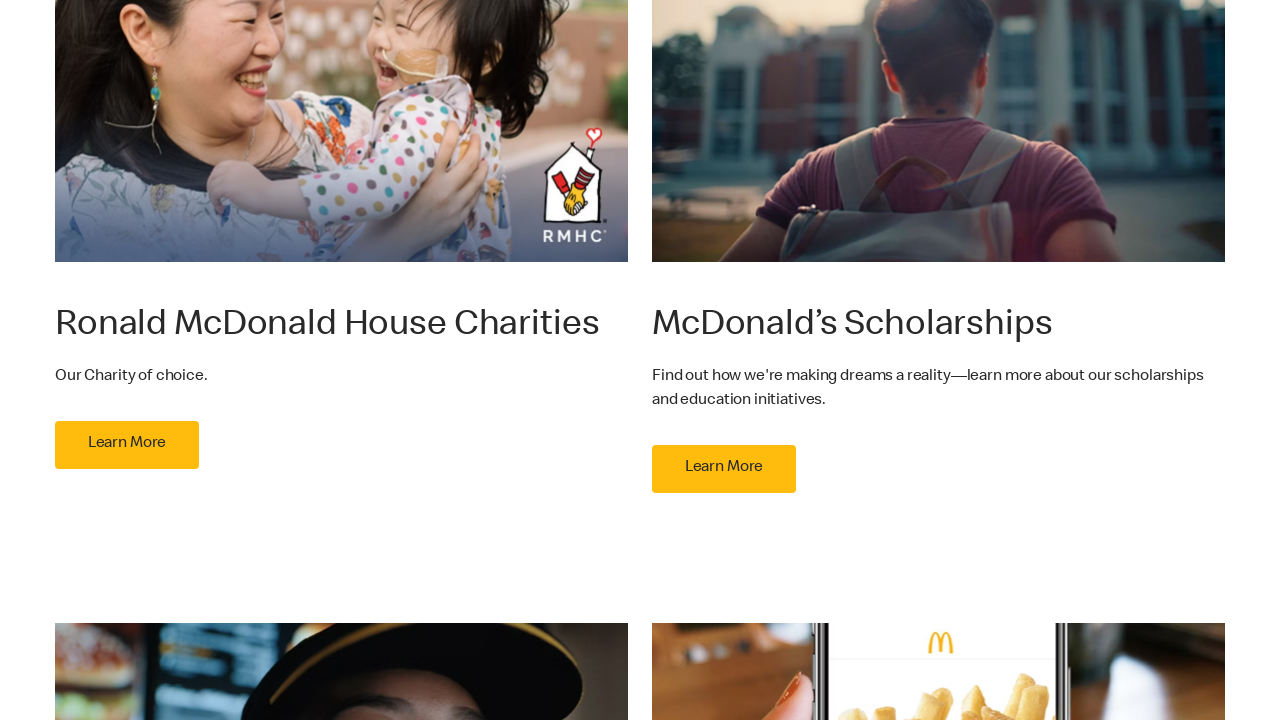

Clicked Ronald McDonald House Charities link at (127, 445) on a[href*='giving-back-with-ronald-mcdonald-house']
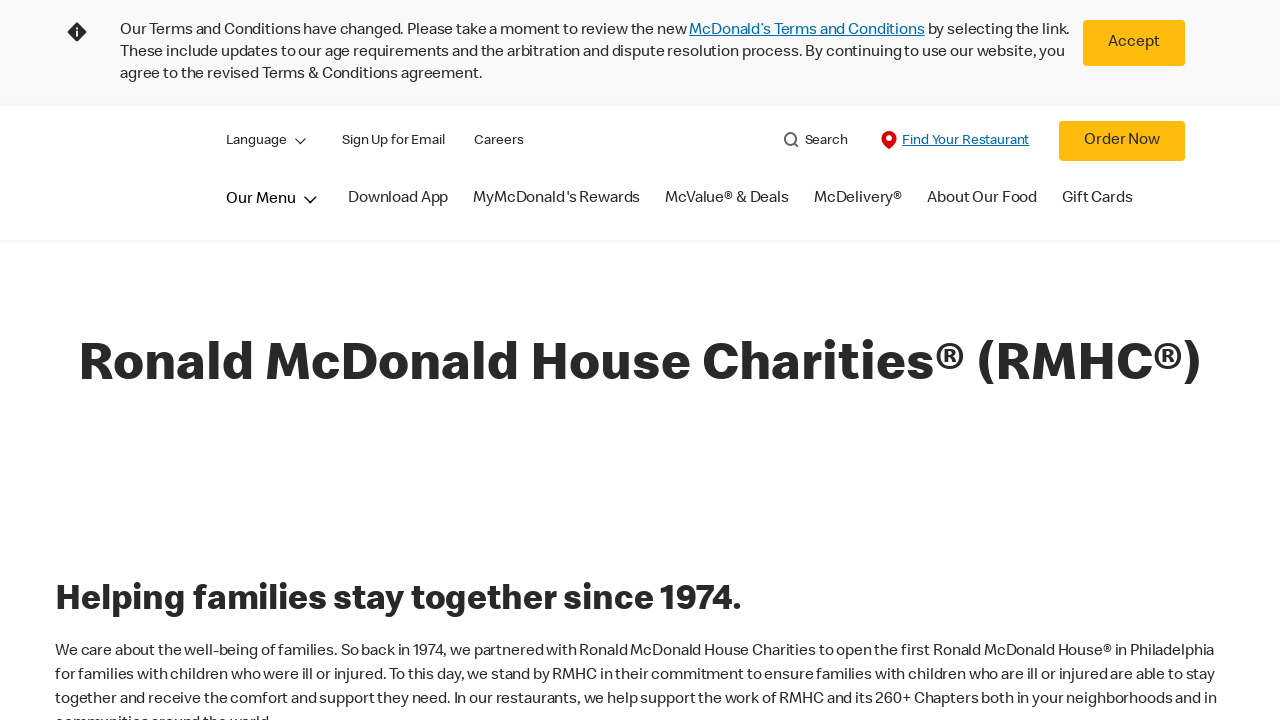

Started auto-scrolling through Ronald McDonald House Charities page
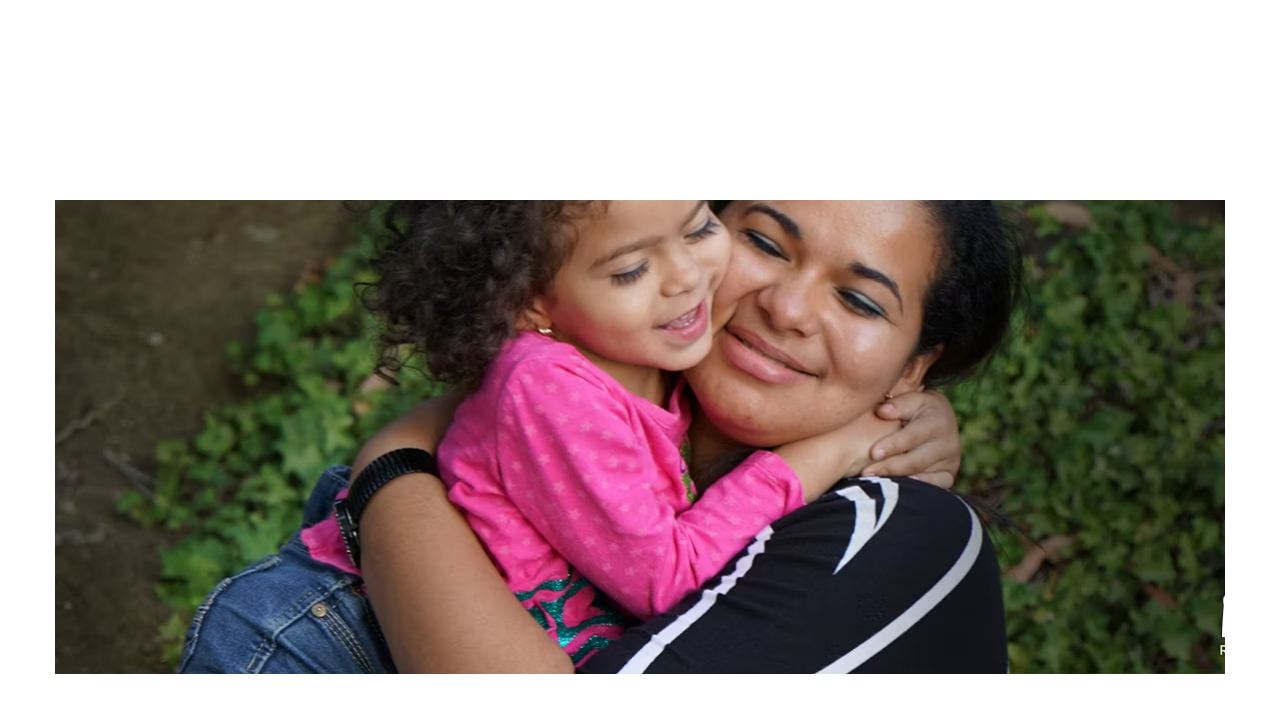

Waited 4000ms for page scrolling to complete
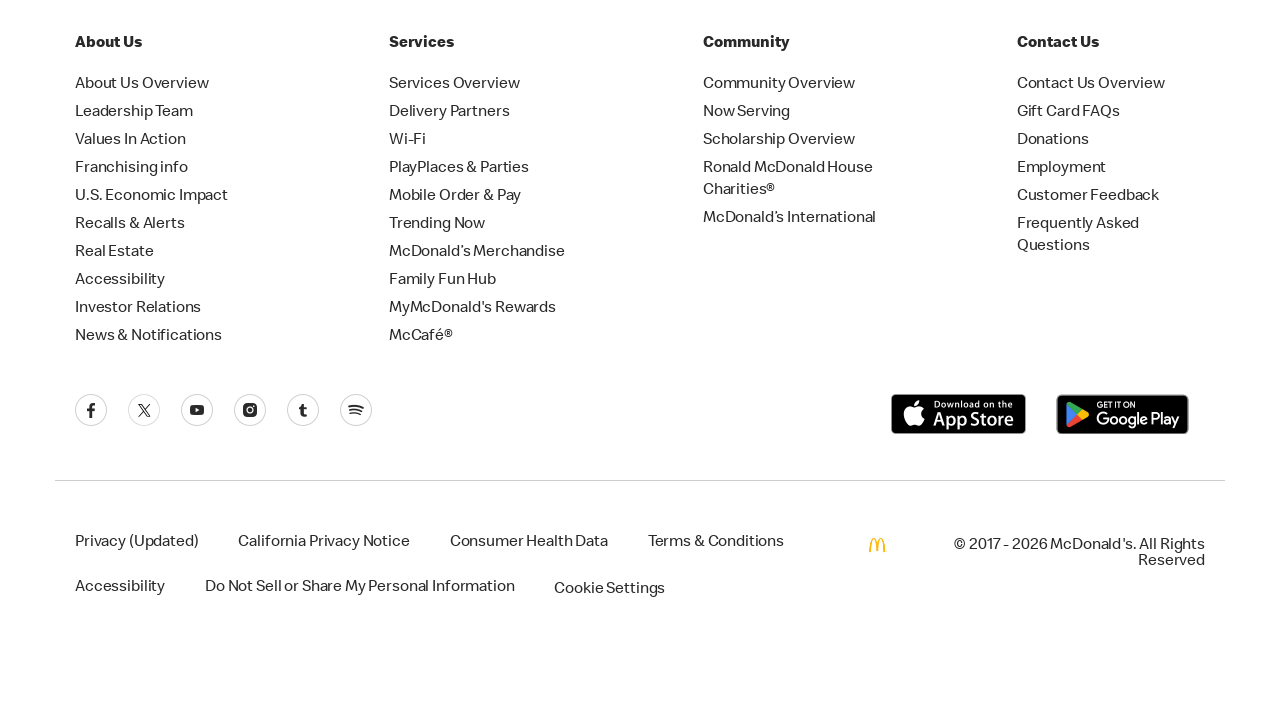

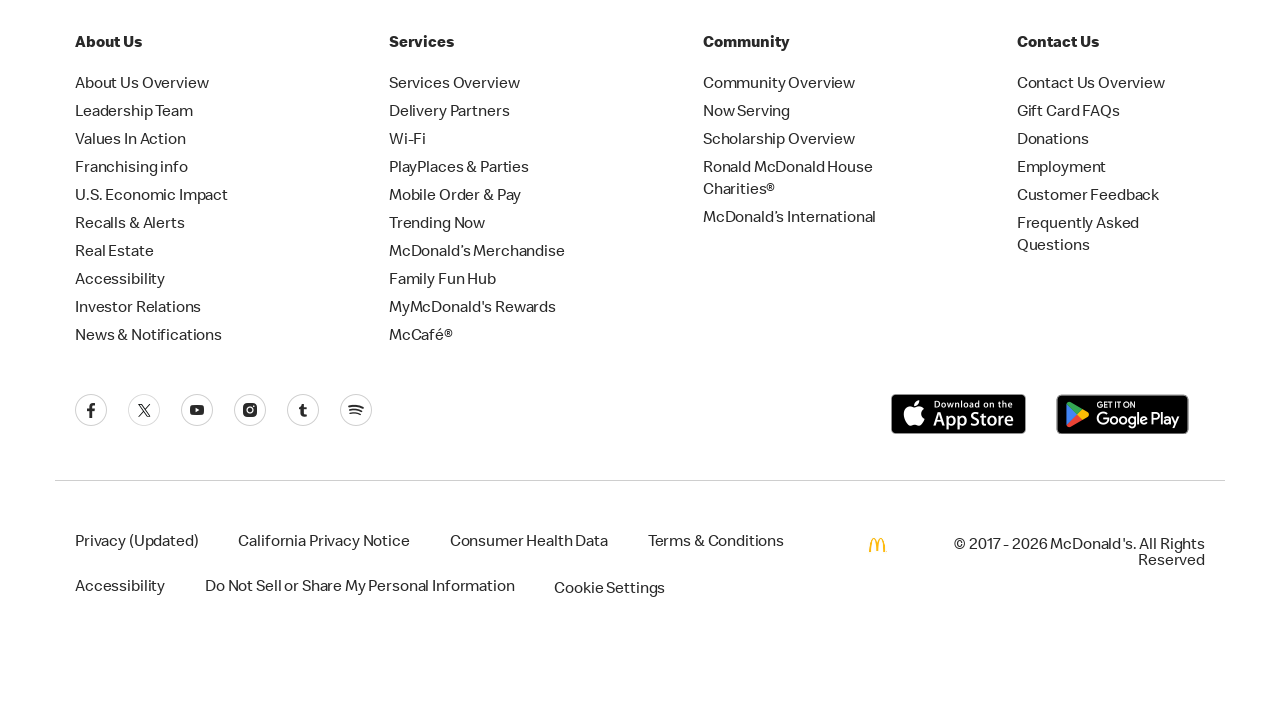